Tests multiple item selection using Ctrl+Click to select specific items (1, 3, 6, 12) in a grid

Starting URL: https://jqueryui.com/resources/demos/selectable/display-grid.html

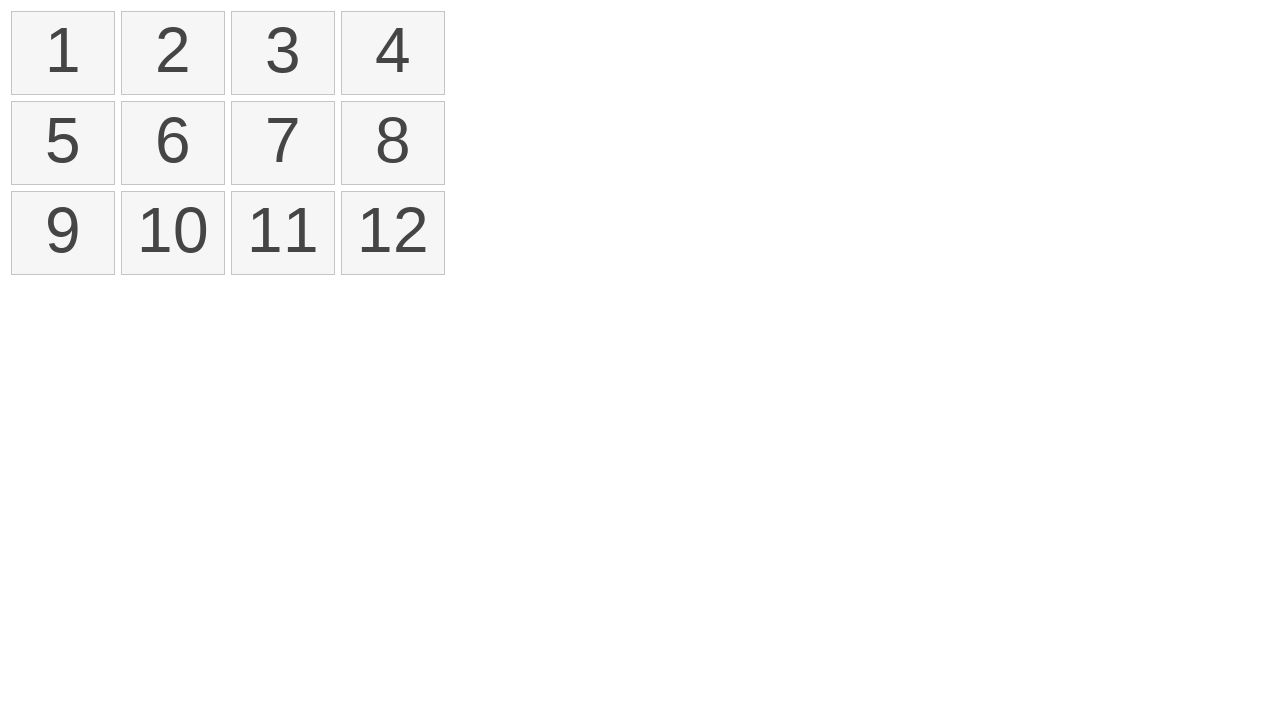

Retrieved all selectable items from the grid
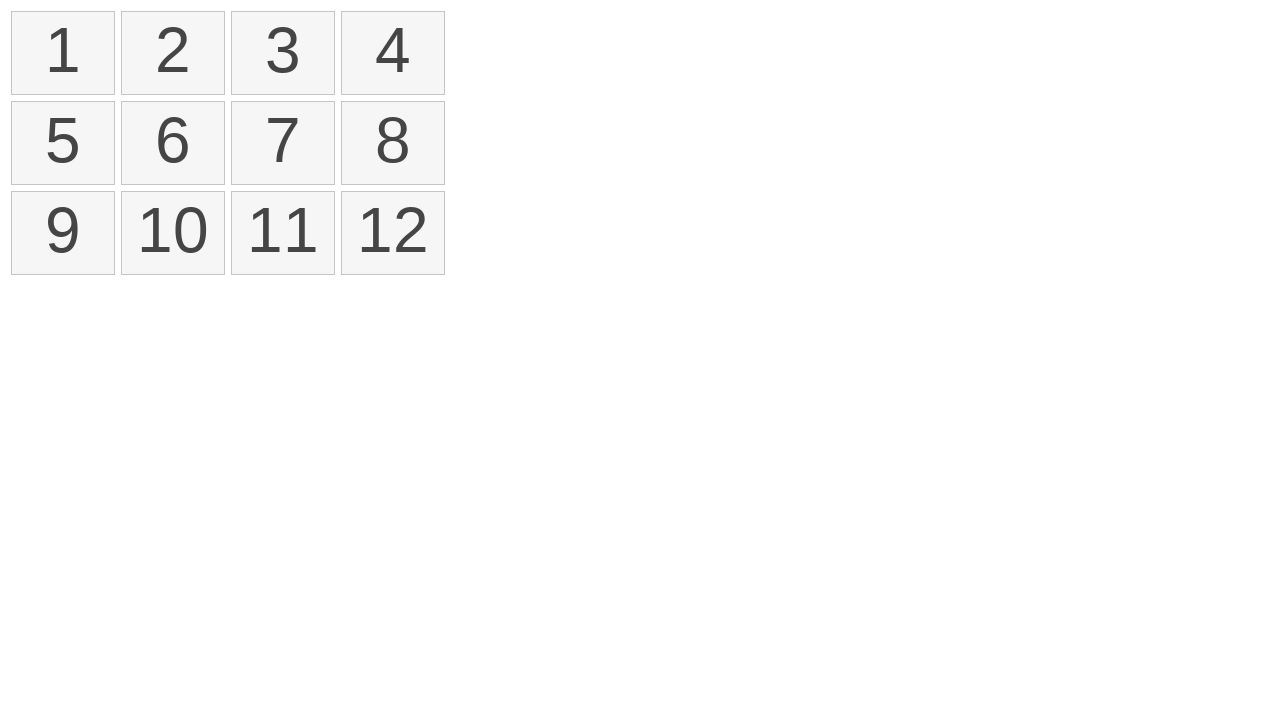

Selected item 1 using Ctrl+Click at (63, 53) on xpath=//ol[@id='selectable']/li >> nth=0
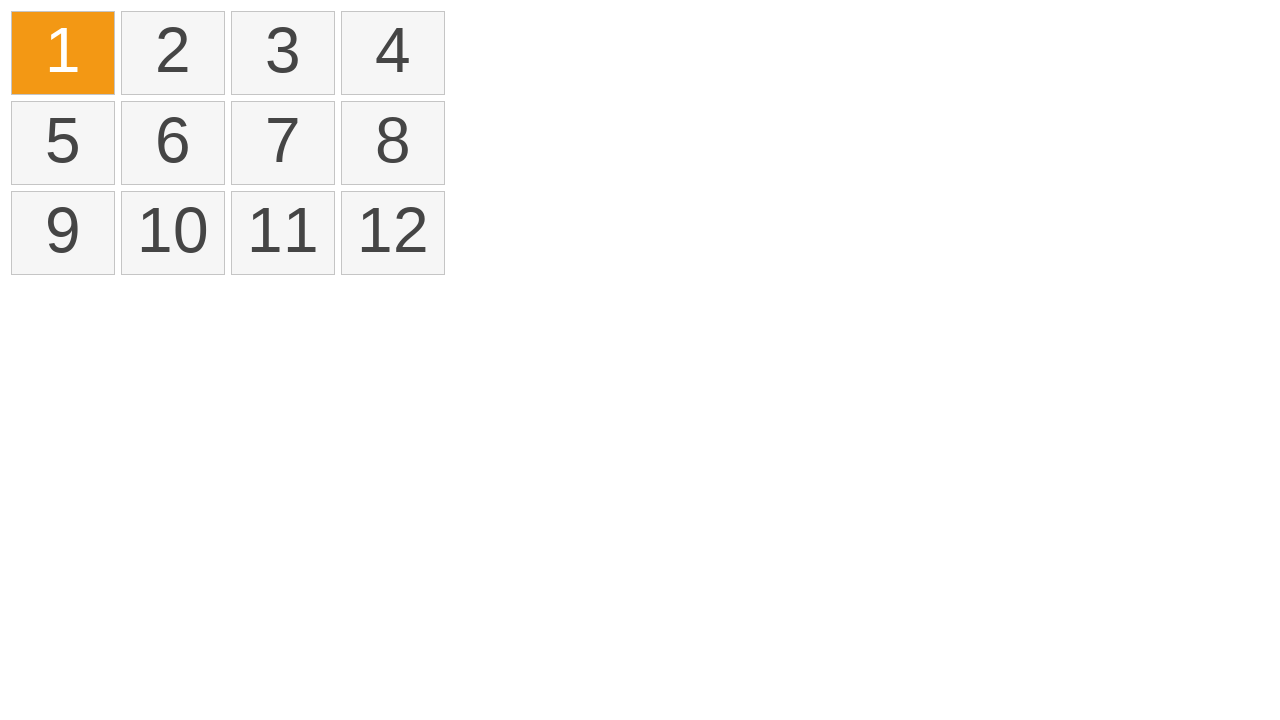

Selected item 3 using Ctrl+Click at (283, 53) on xpath=//ol[@id='selectable']/li >> nth=2
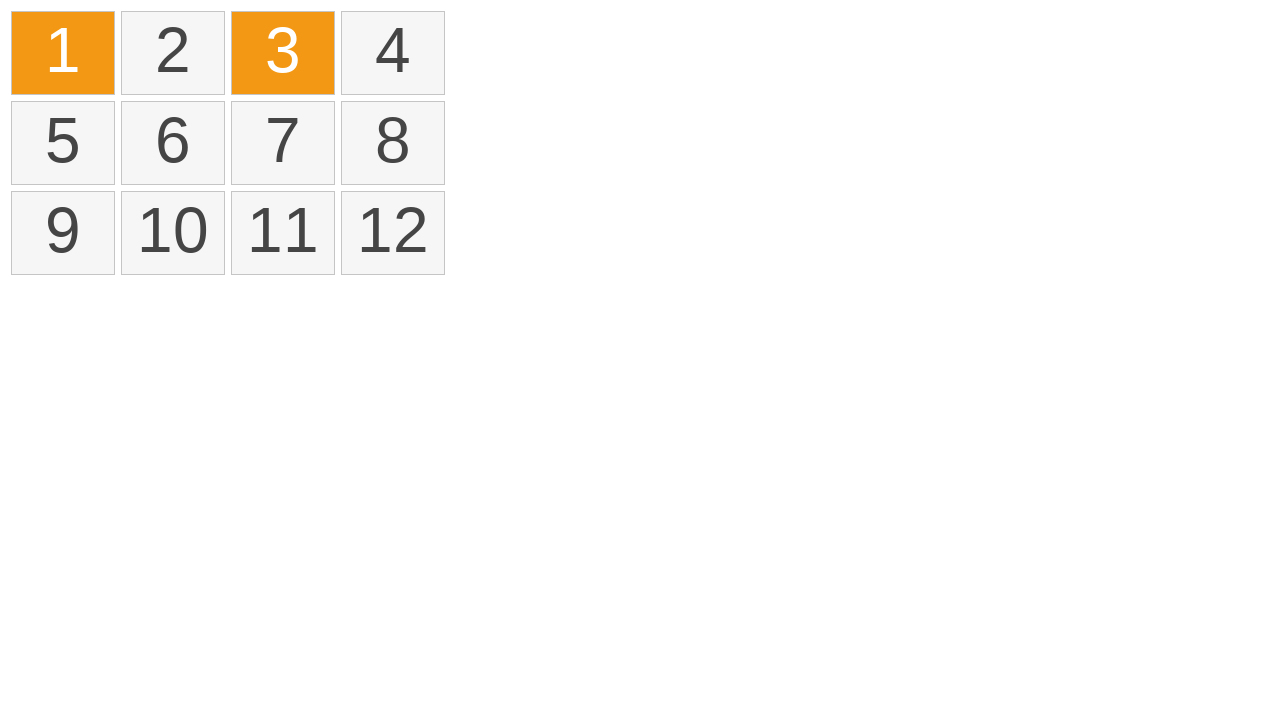

Selected item 6 using Ctrl+Click at (173, 143) on xpath=//ol[@id='selectable']/li >> nth=5
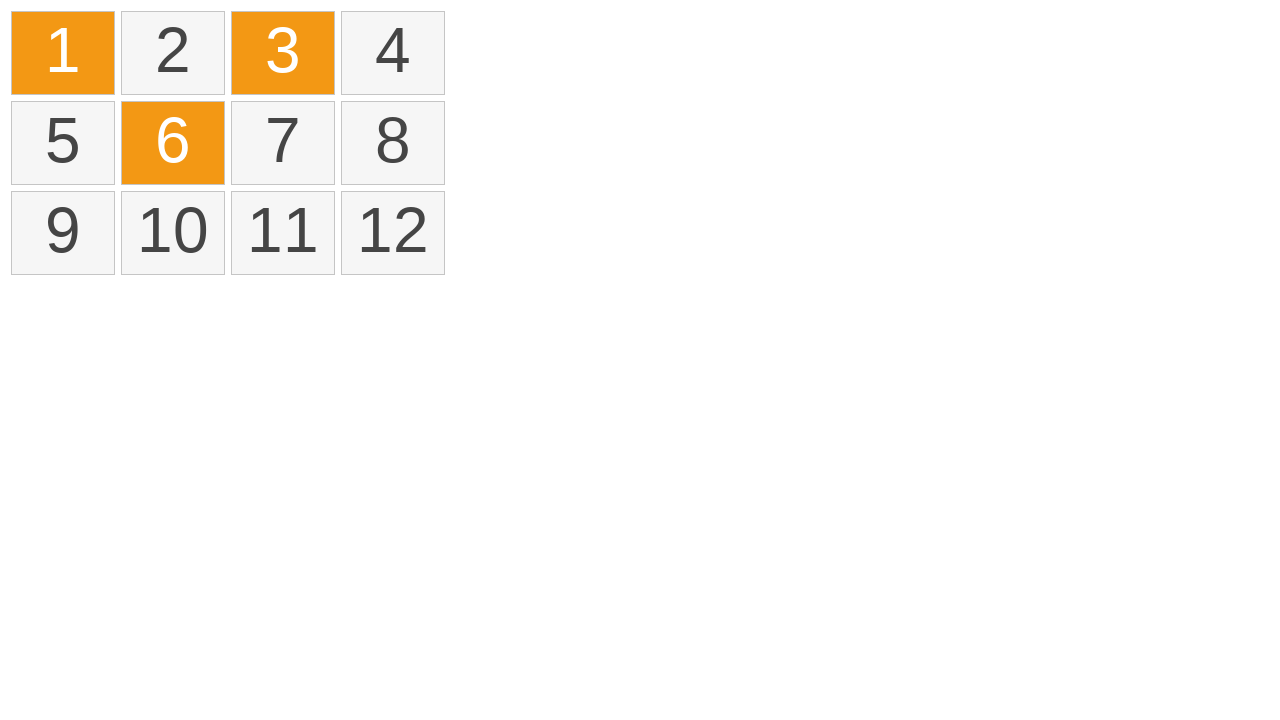

Selected item 12 using Ctrl+Click at (393, 233) on xpath=//ol[@id='selectable']/li >> nth=11
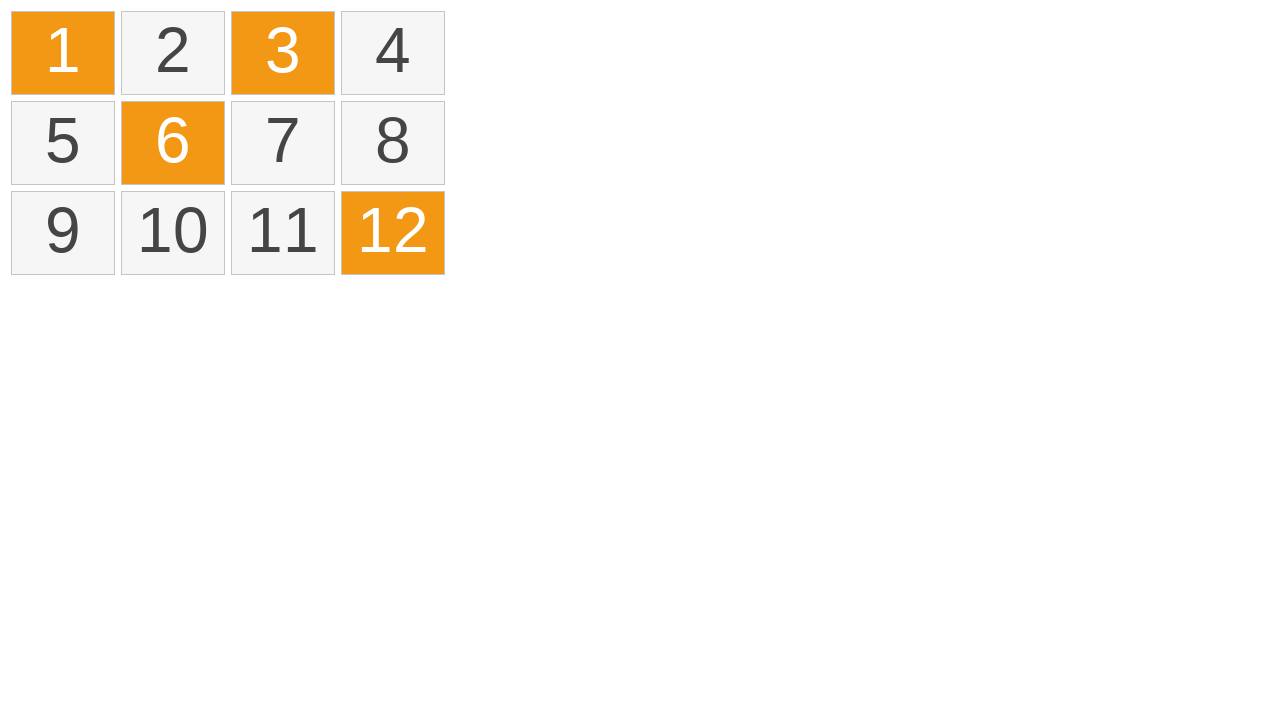

Retrieved all selected items to verify selection
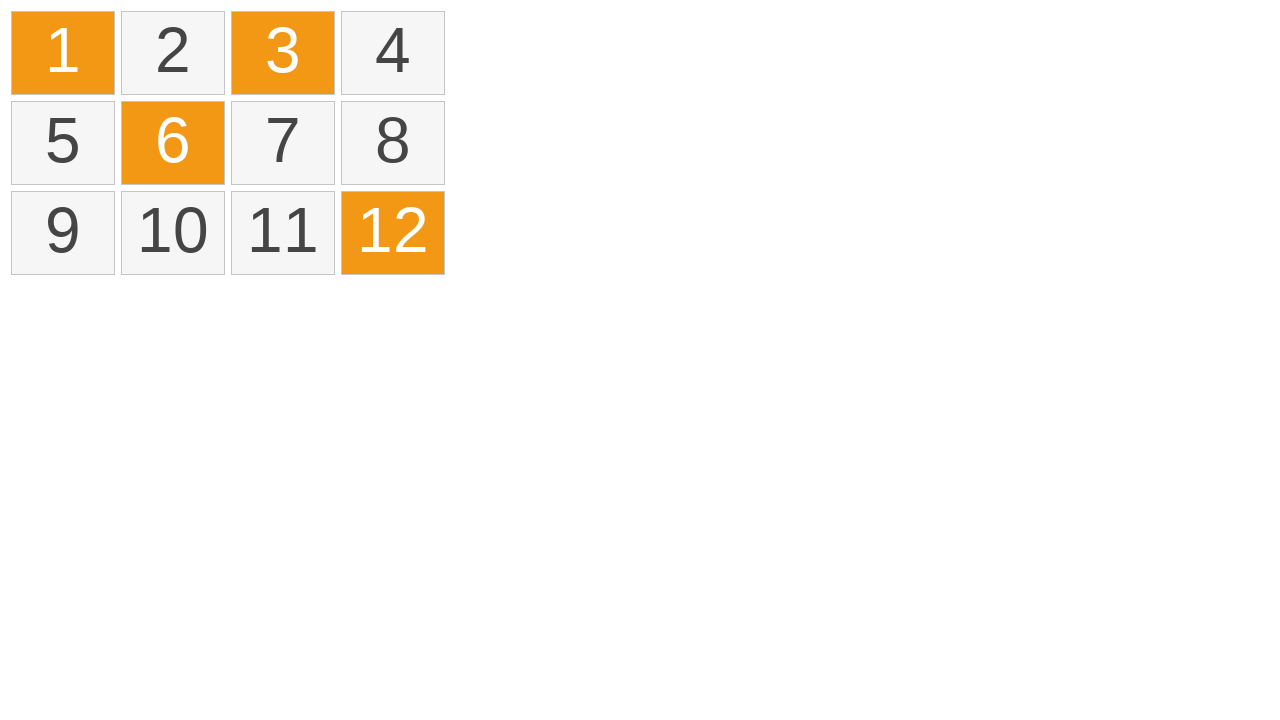

Assertion passed: exactly 4 items are selected
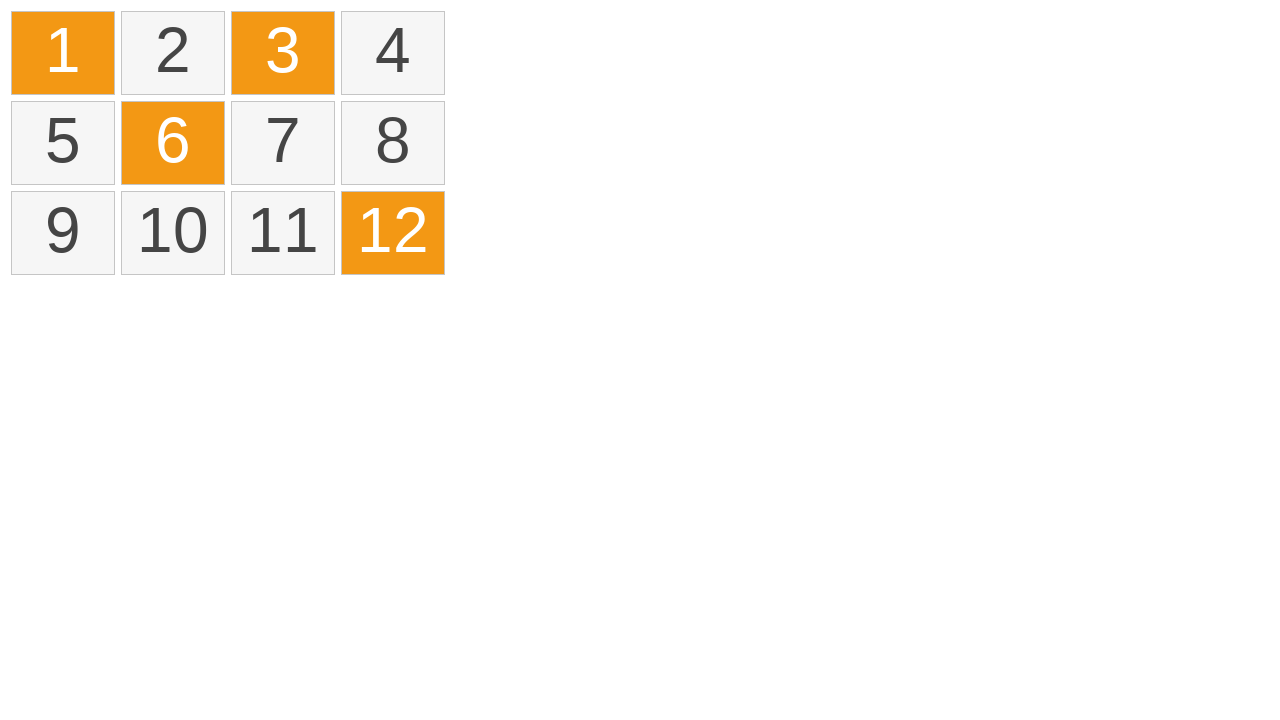

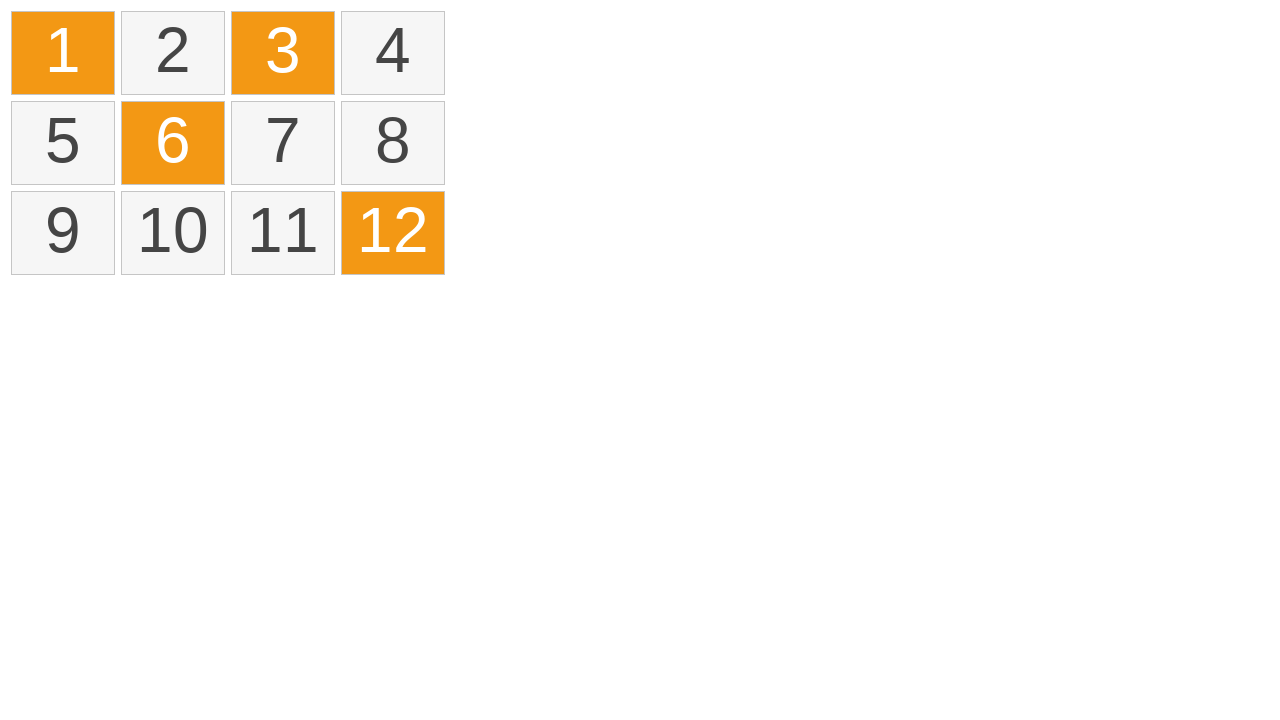